Verifies that the advanced search link is present on the page with correct text

Starting URL: https://koma.lux.pl/

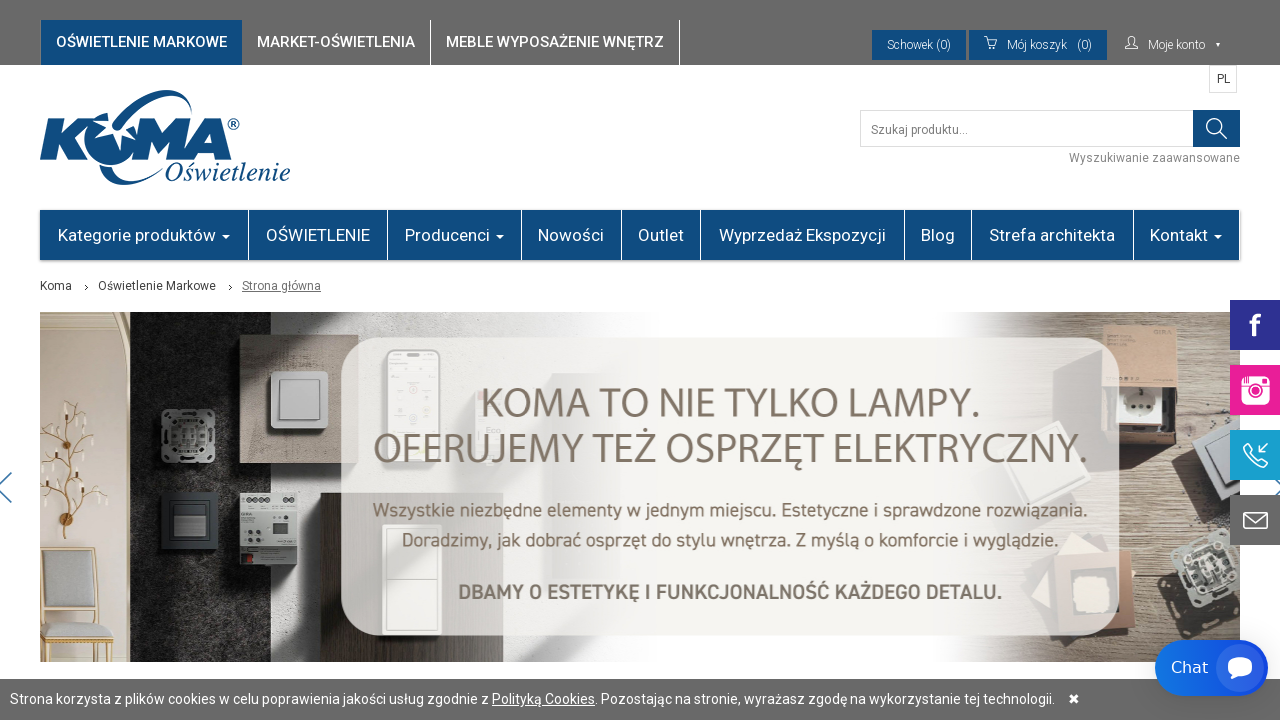

Waited for advanced search link to be present on page
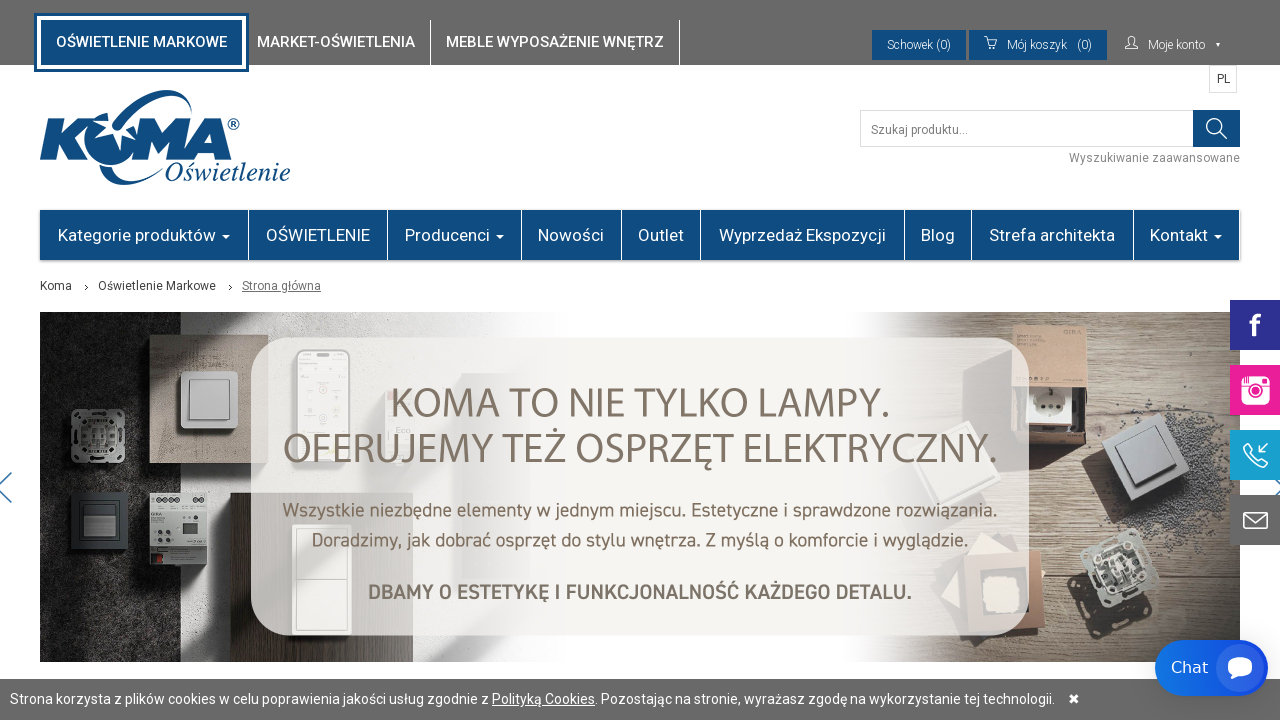

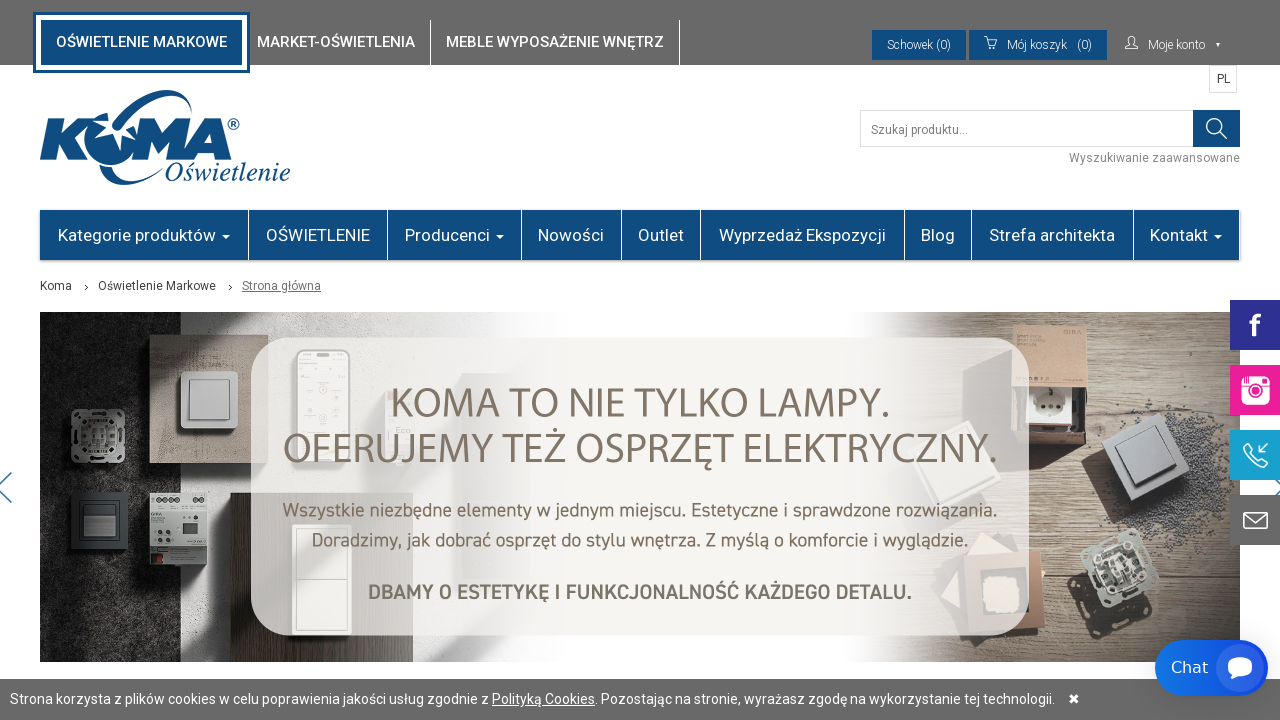